Navigates to W3Schools SQL SELECT page and verifies that the example data table is displayed with rows and columns.

Starting URL: https://www.w3schools.com/sql/sql_select.asp

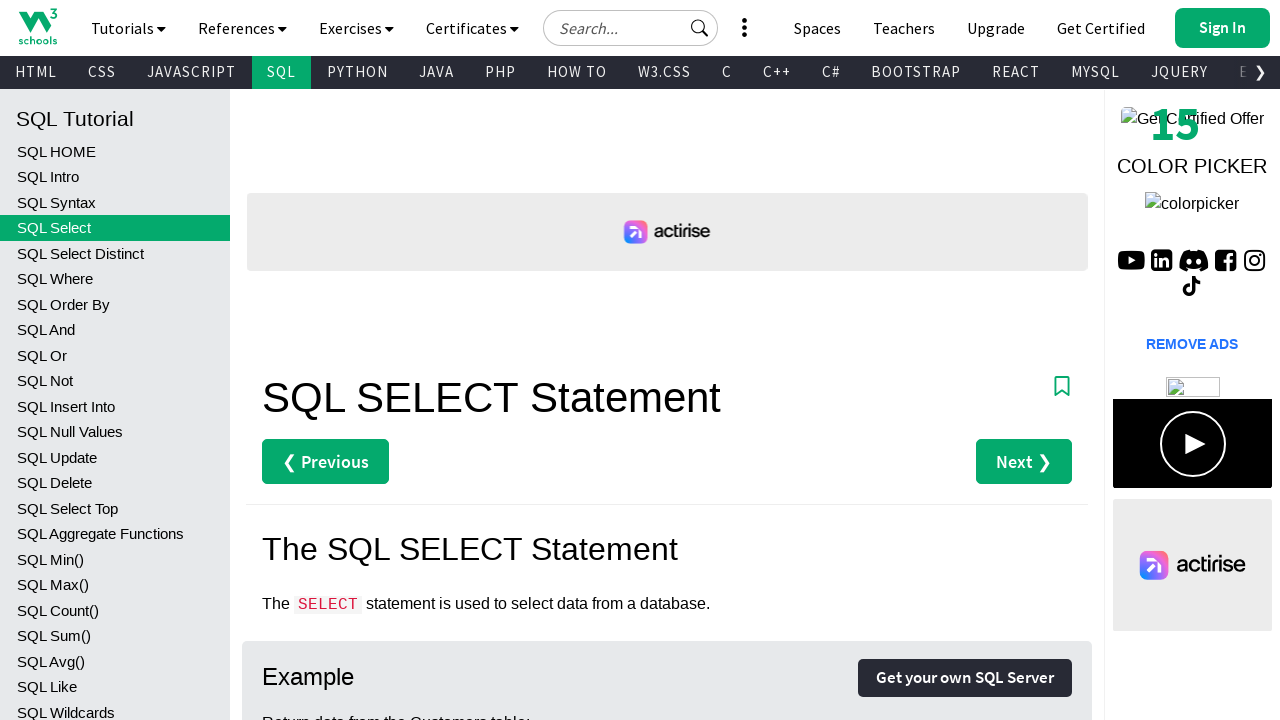

Navigated to W3Schools SQL SELECT page
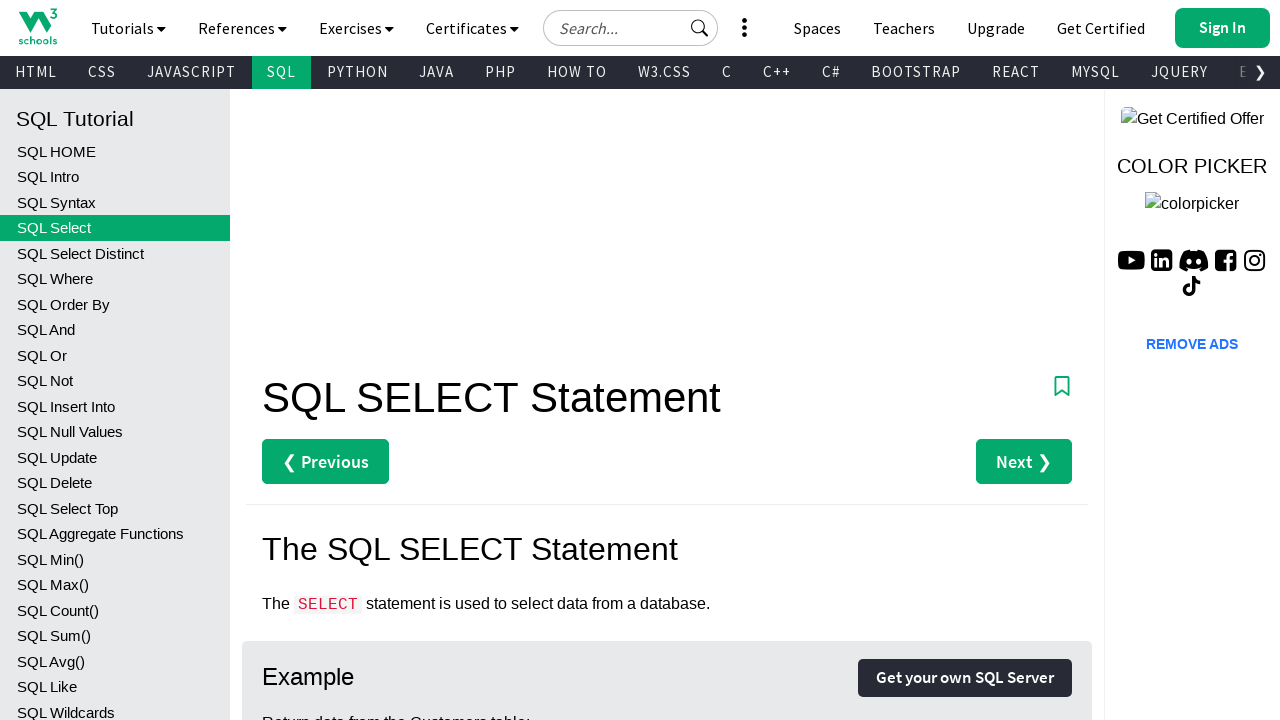

Example data table is now visible on the page
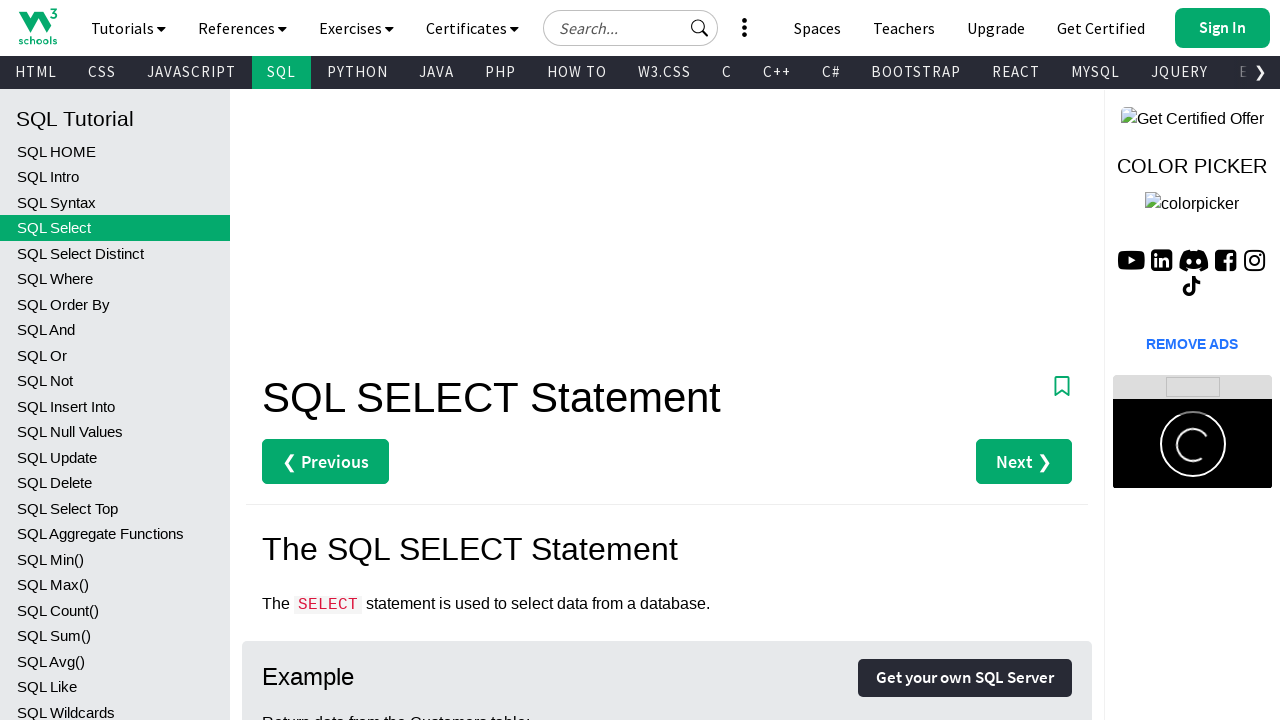

Verified that table rows are present in the example data table
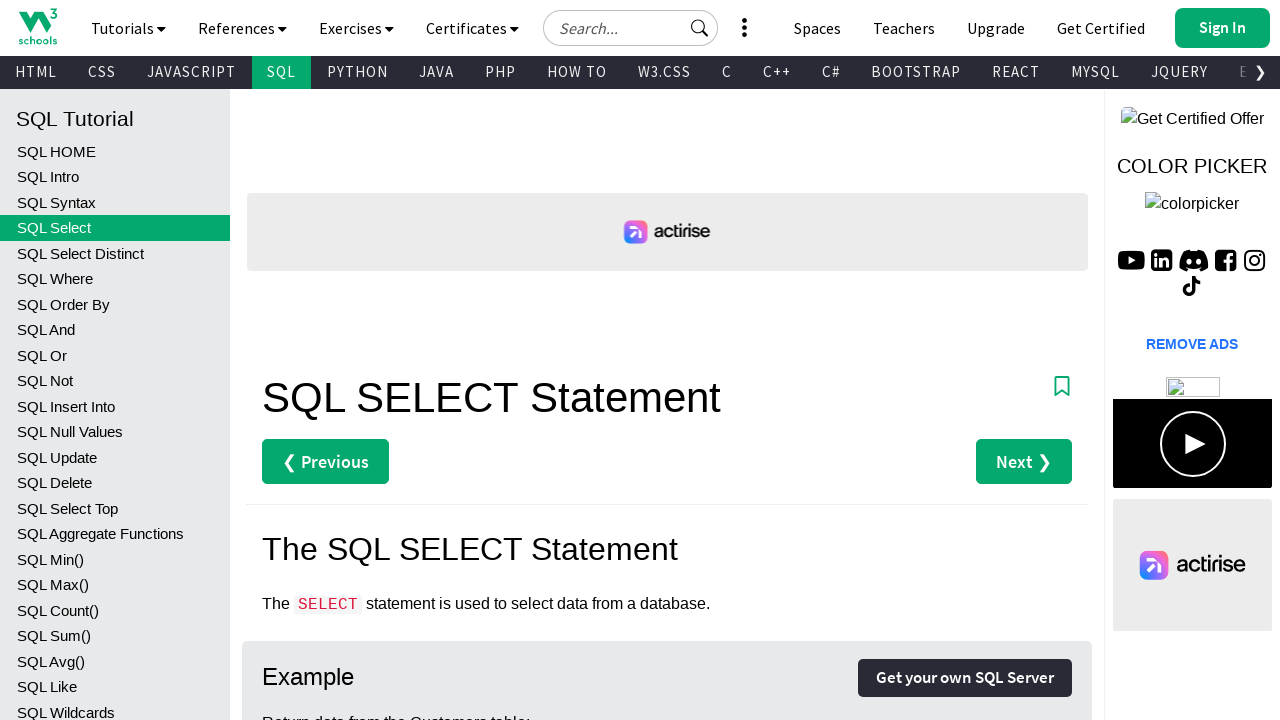

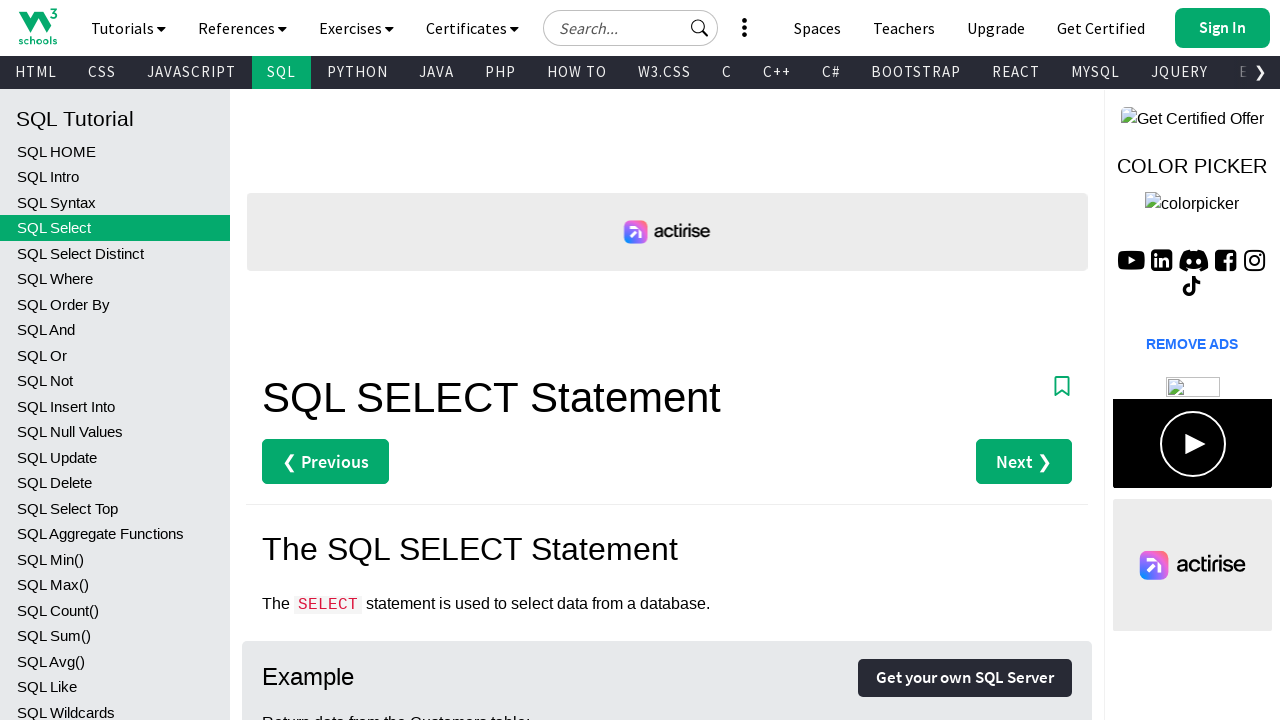